Opens Google Translate and enters Hebrew text for translation

Starting URL: https://translate.google.com/

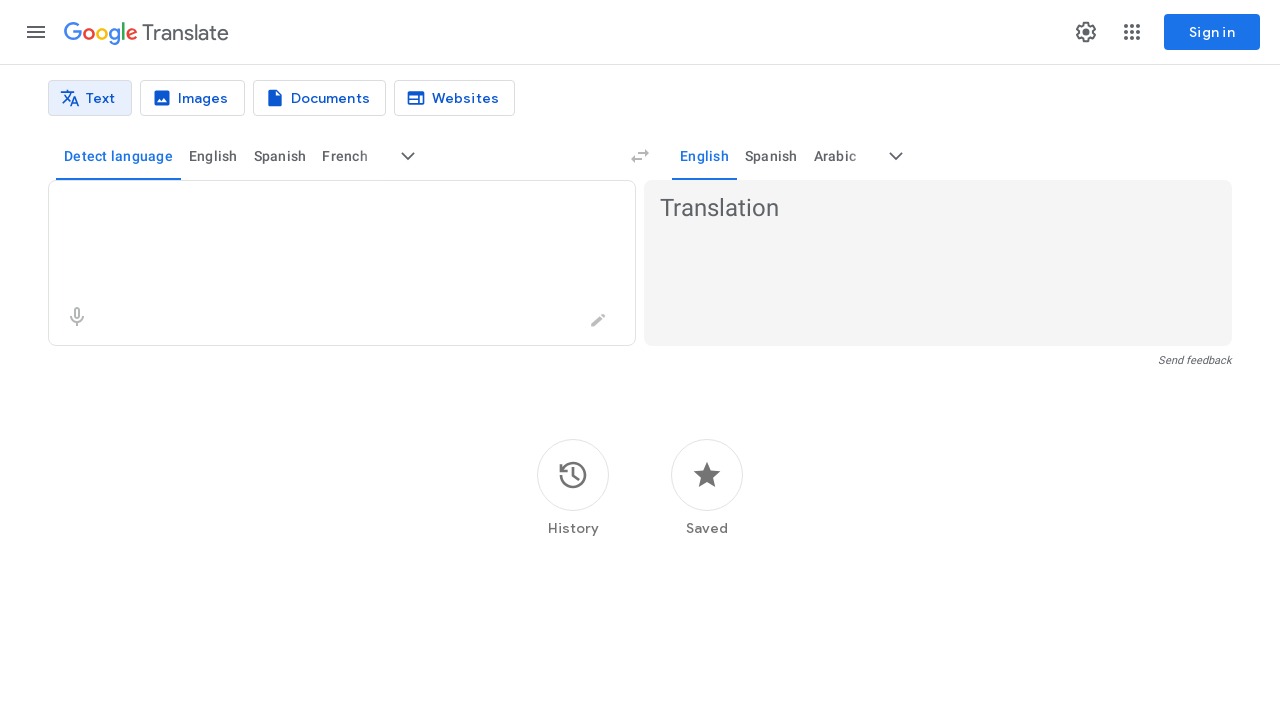

Entered Hebrew text 'בננה' in the source text area on textarea[aria-label='Source text']
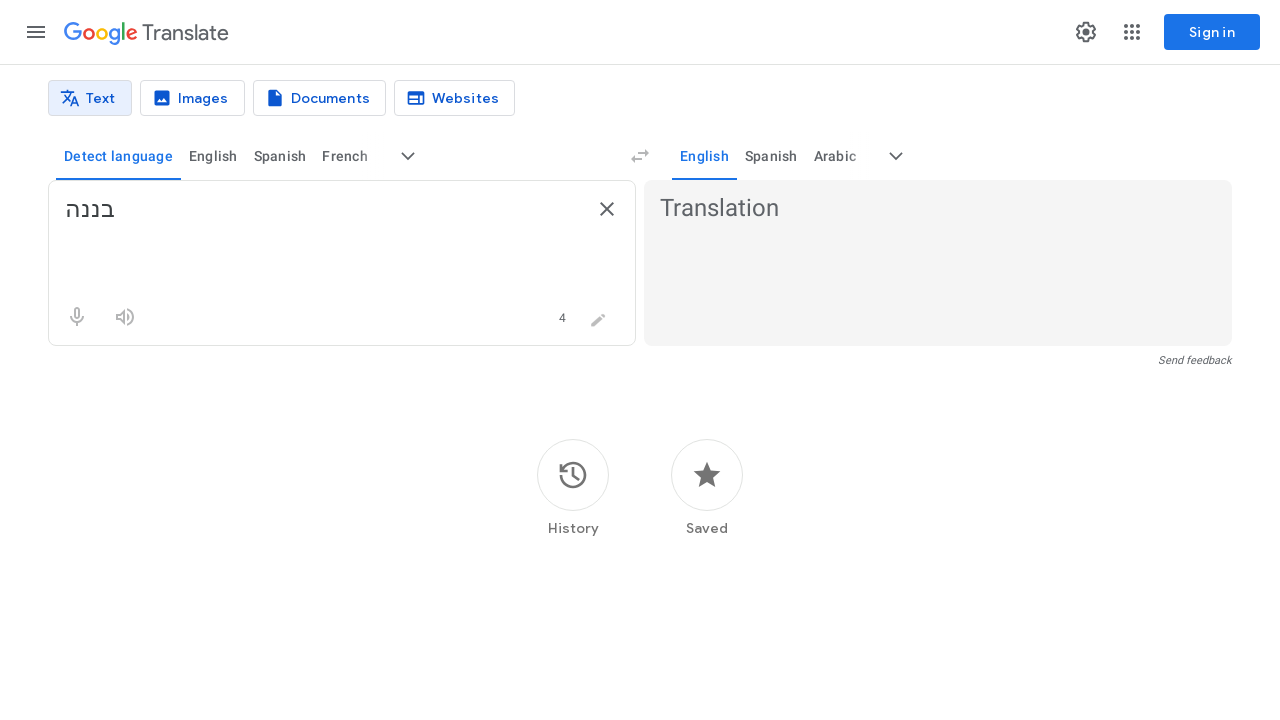

Waited 2000ms for translation to appear
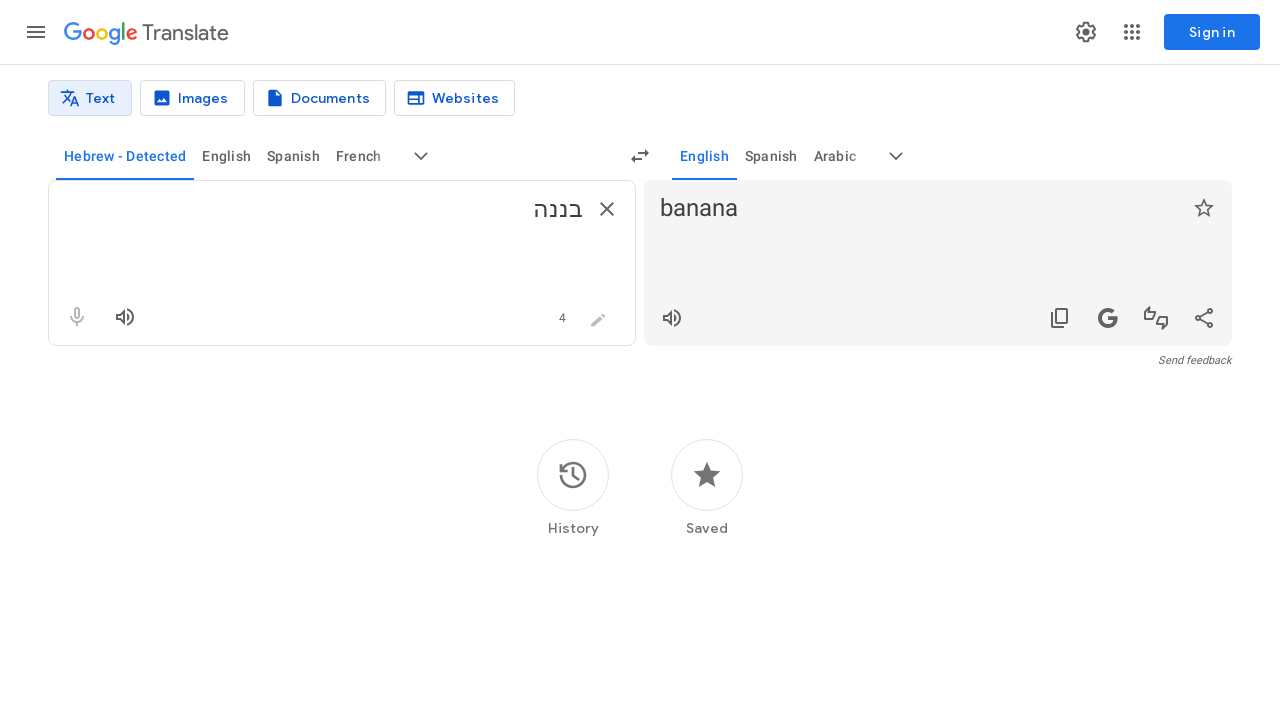

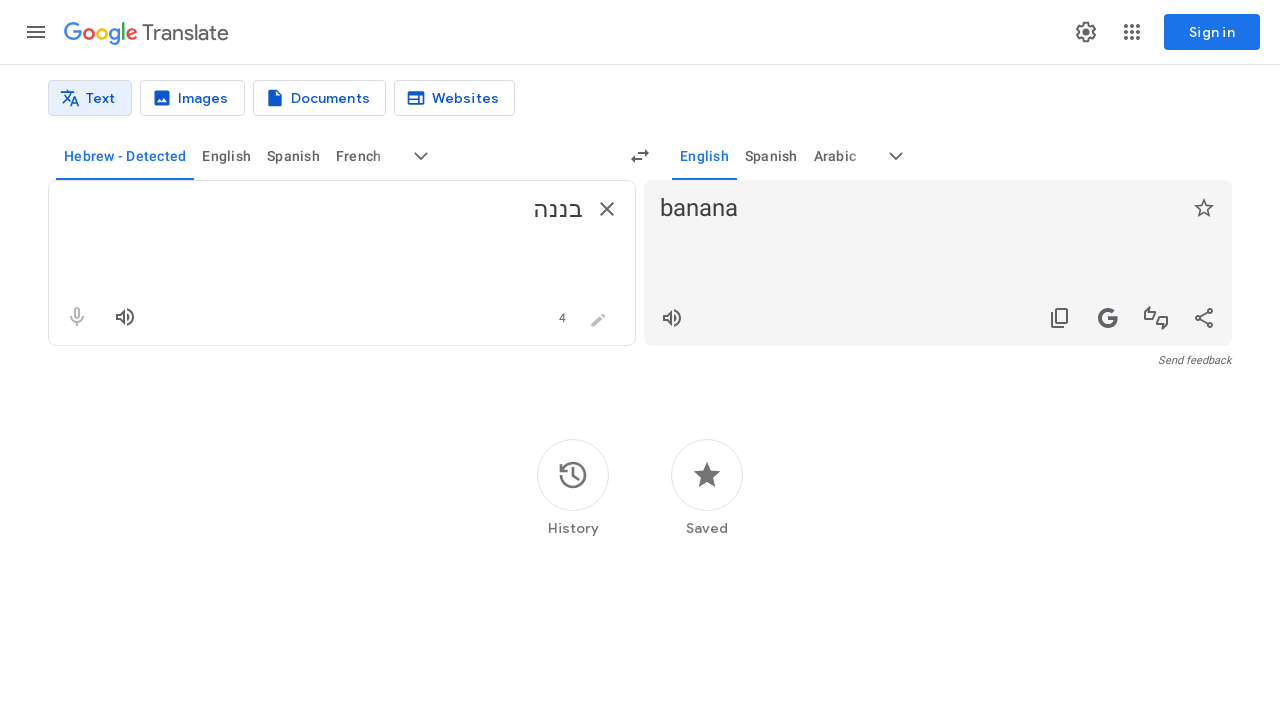